Tests login form validation by attempting to login with invalid credentials and verifying the error message is displayed

Starting URL: https://the-internet.herokuapp.com/login

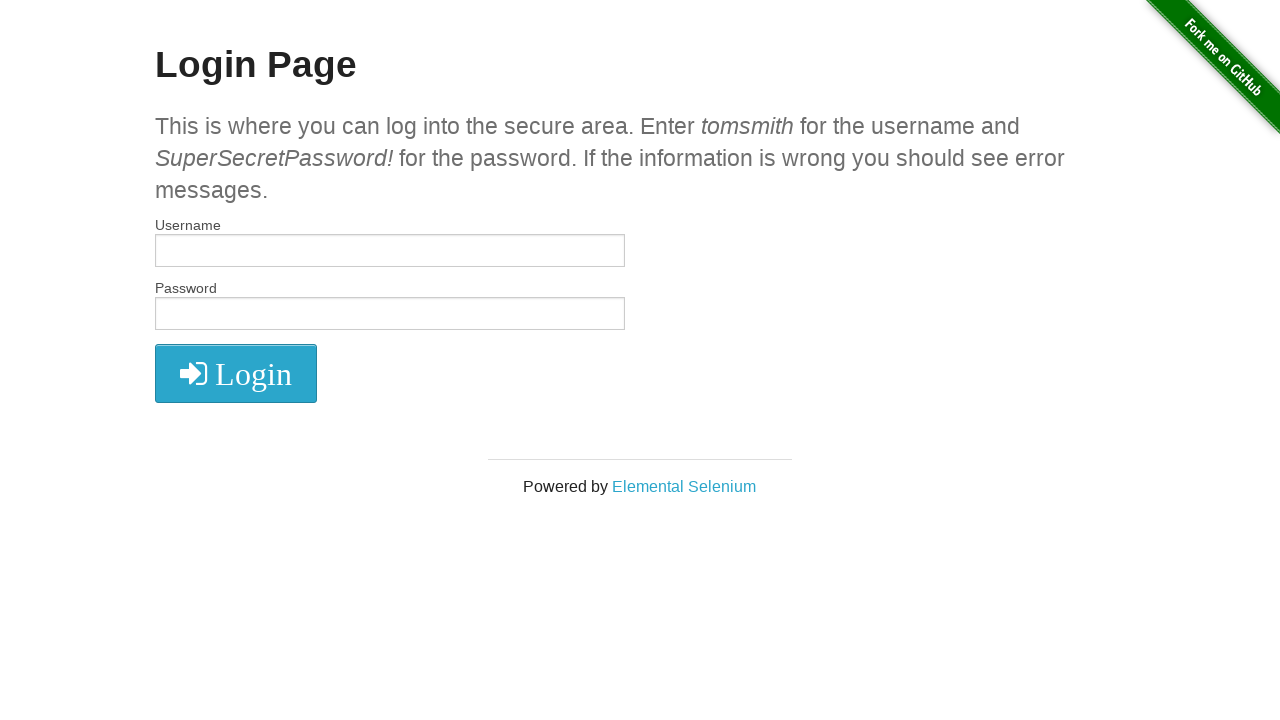

Filled username field with invalid credentials 'invalid_user' on #username
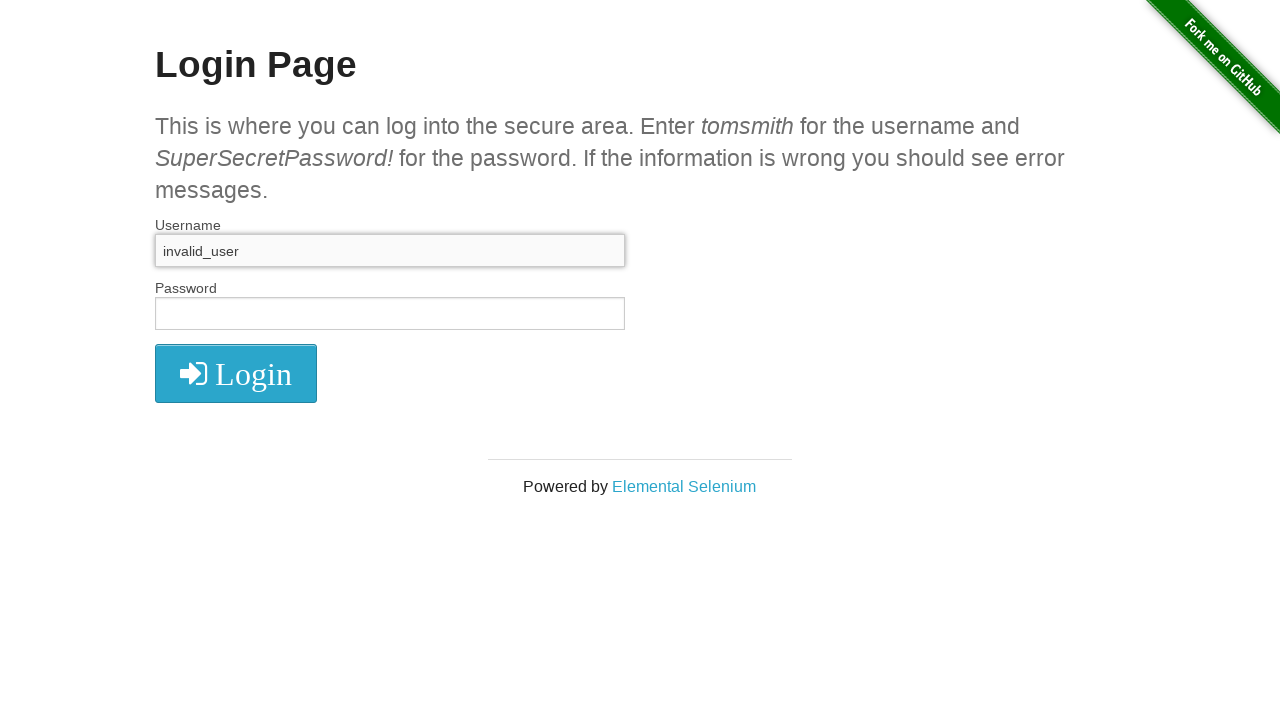

Filled password field with invalid credentials 'wrong_password' on #password
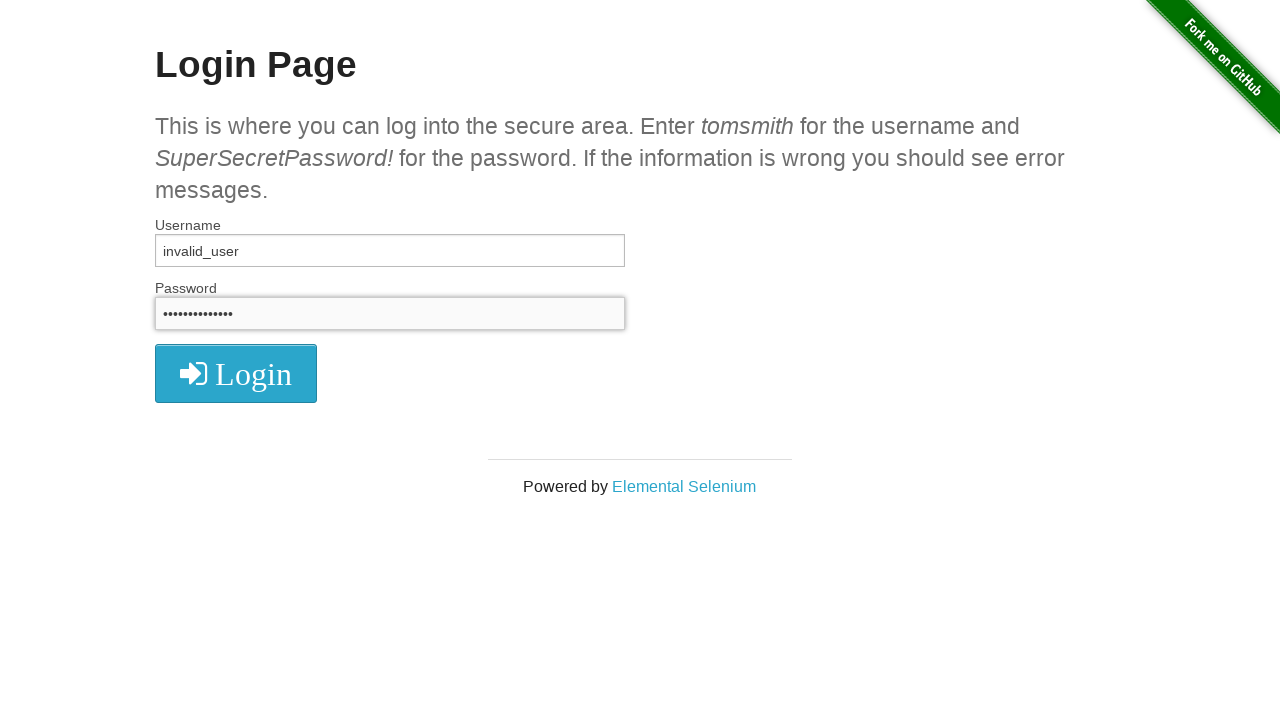

Clicked login button to submit invalid credentials at (236, 373) on button[type='submit']
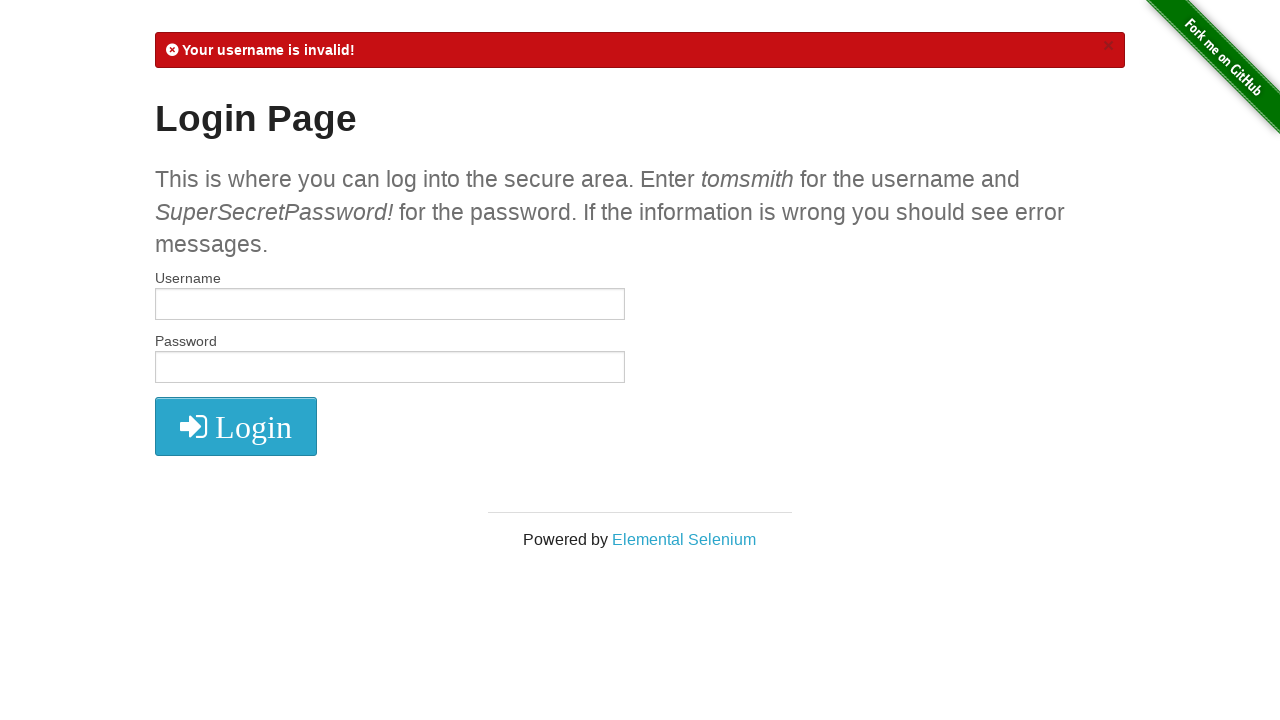

Error message element loaded
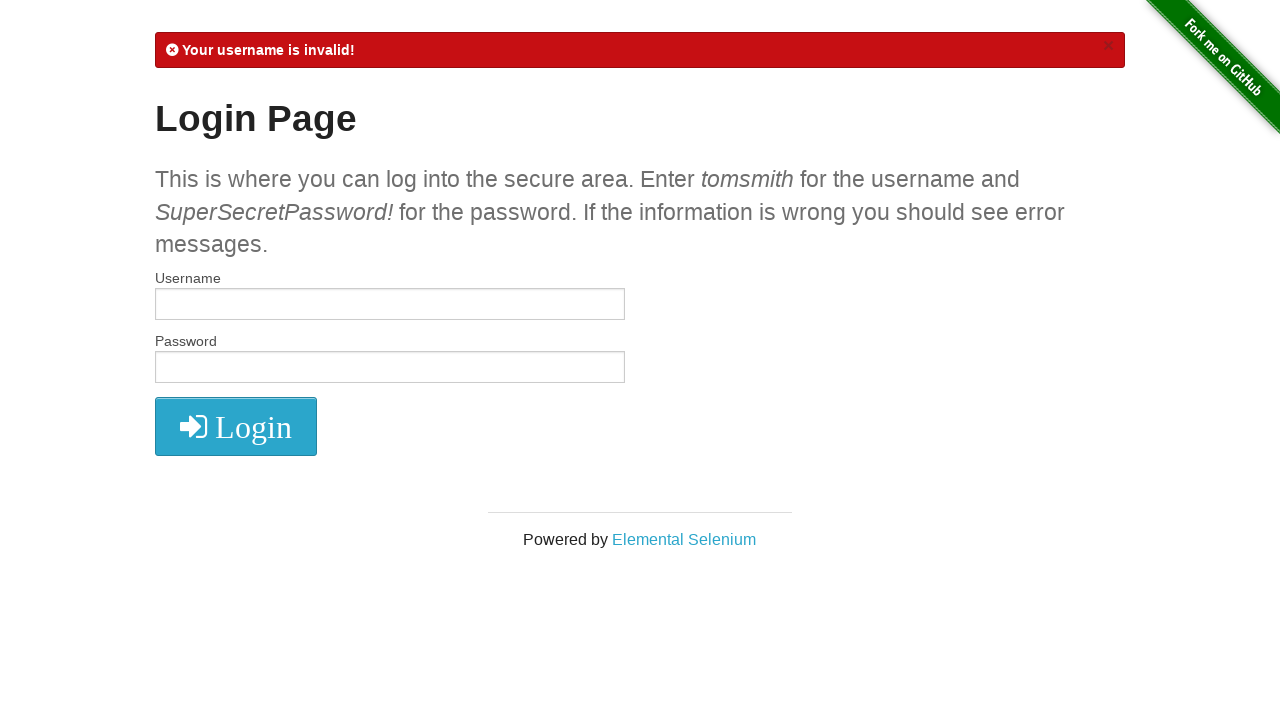

Retrieved error message text from flash element
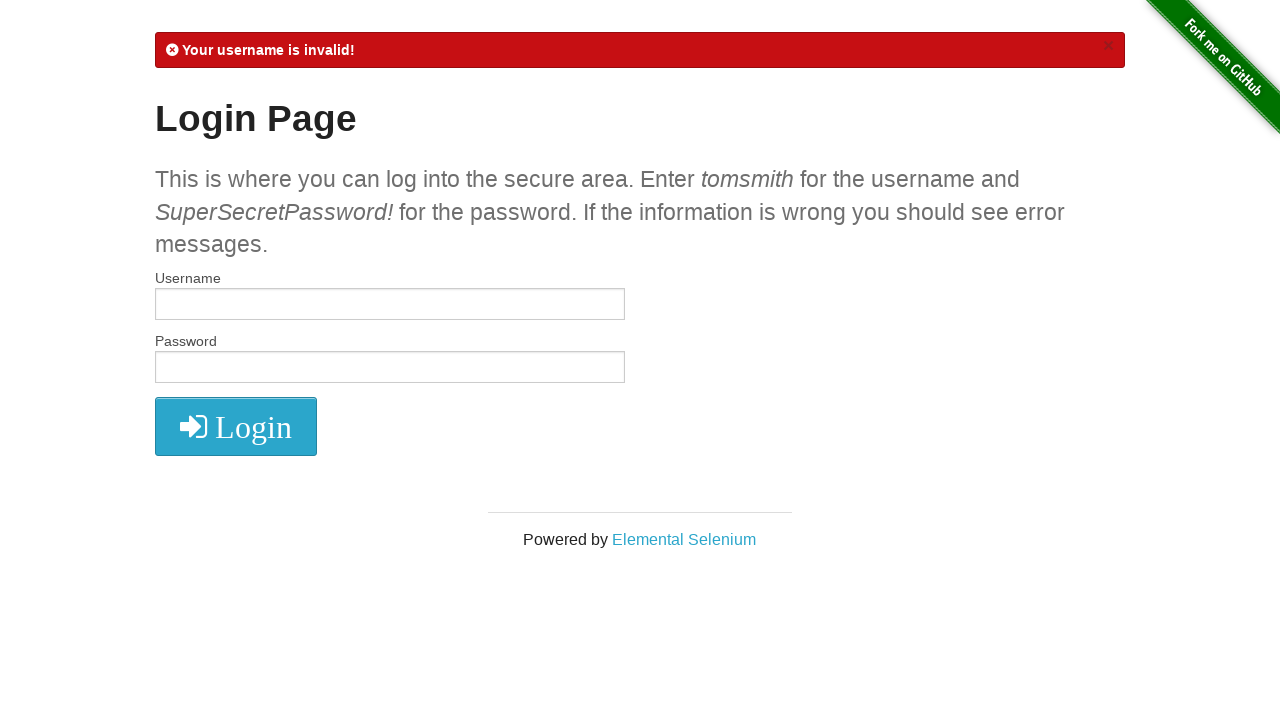

Verified error message 'Your username is invalid!' is displayed
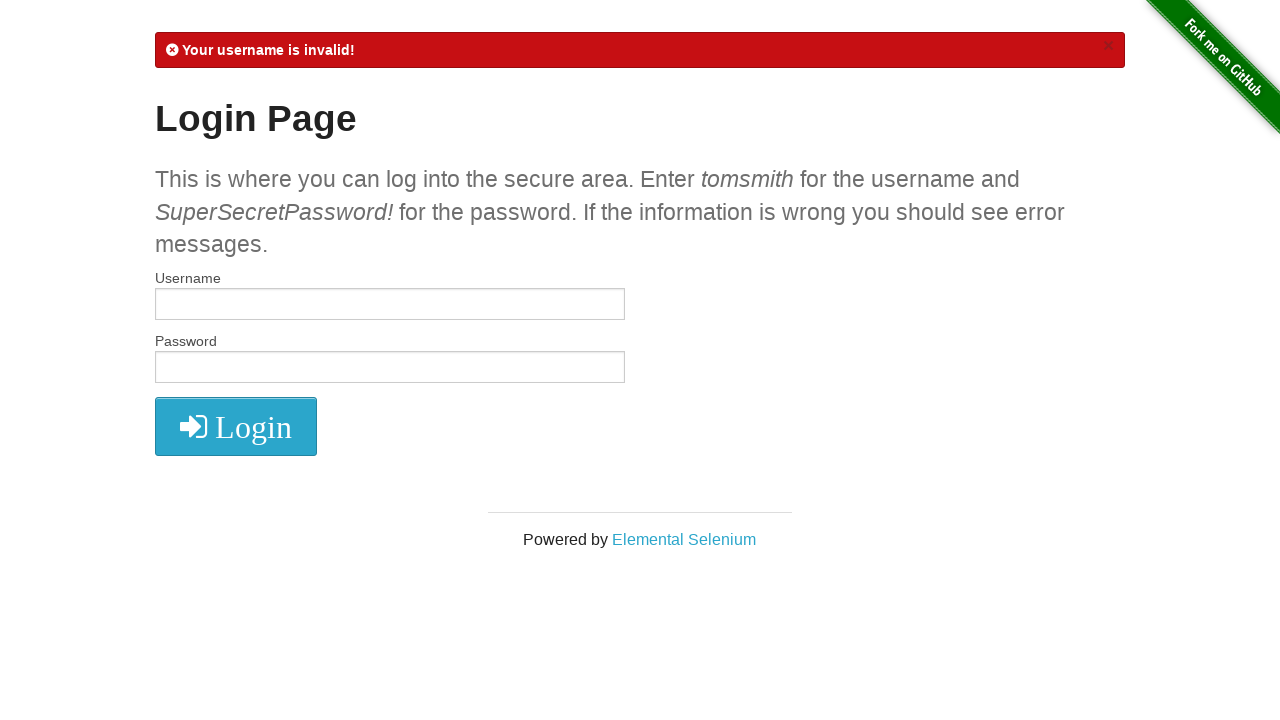

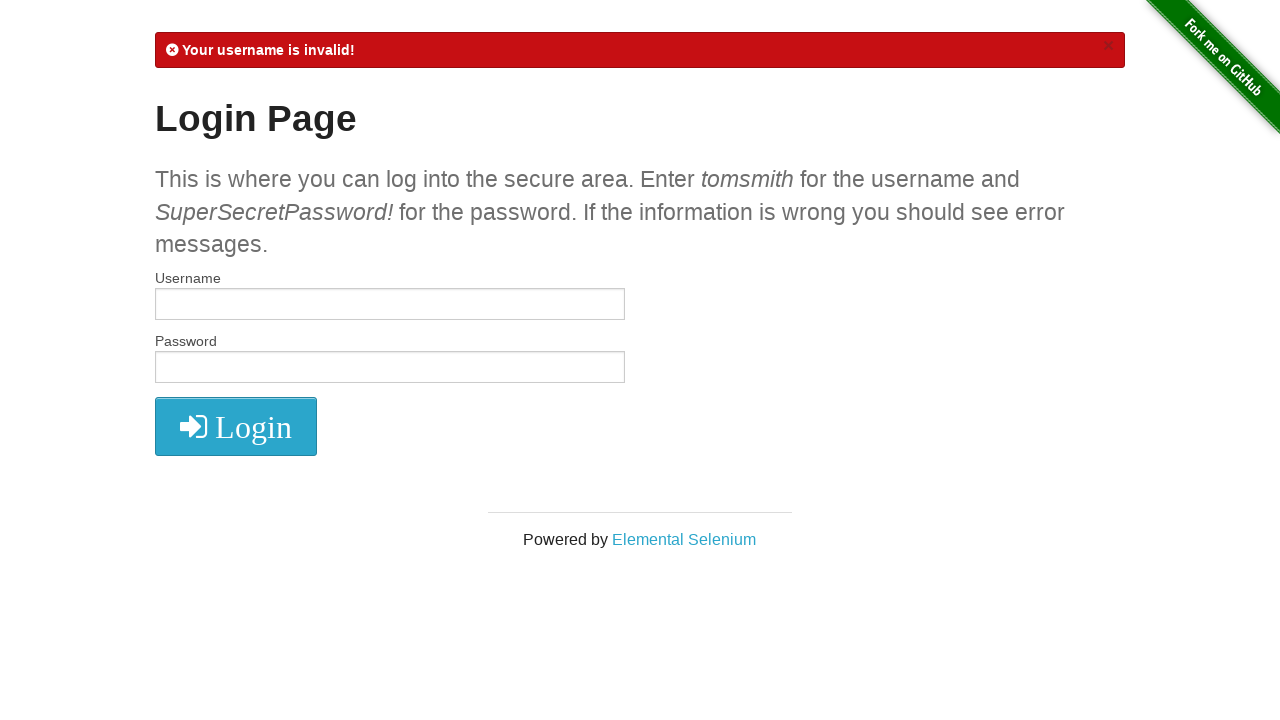